Tests checkbox functionality by scrolling to checkboxes, selecting them if unselected, then unselecting them if selected

Starting URL: https://testautomationpractice.blogspot.com/

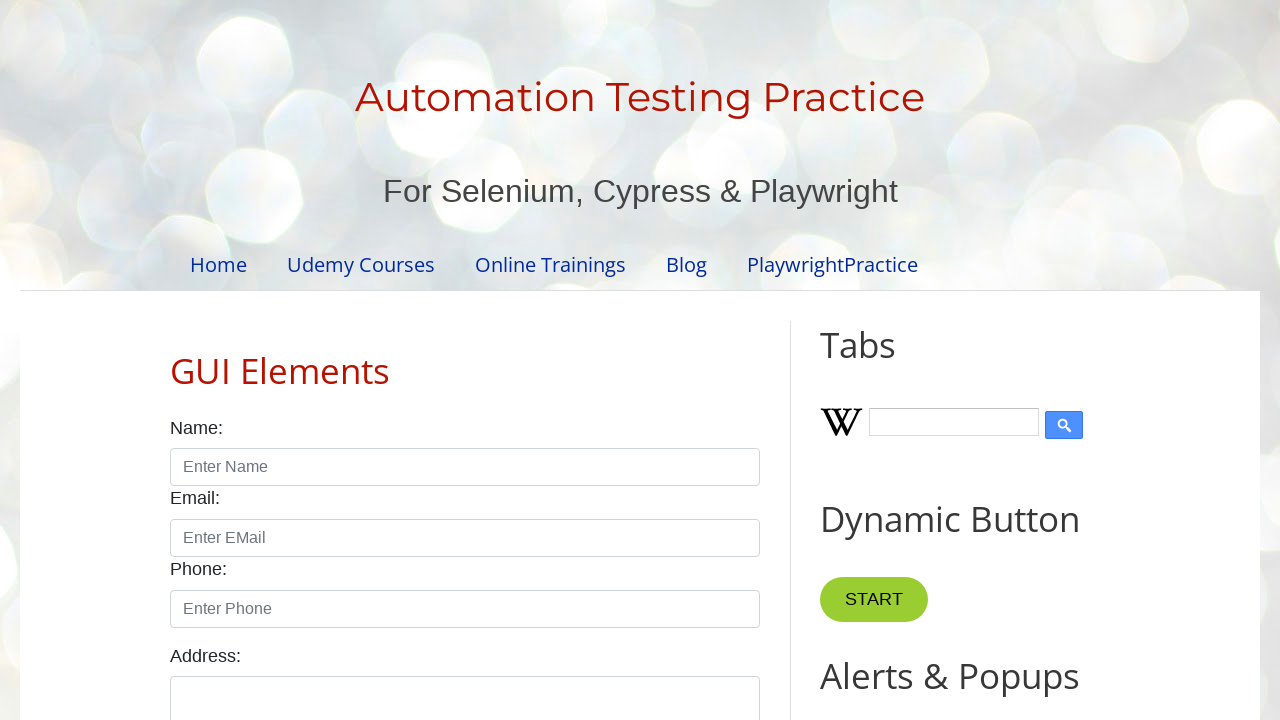

Scrolled down 500 pixels to make checkboxes visible
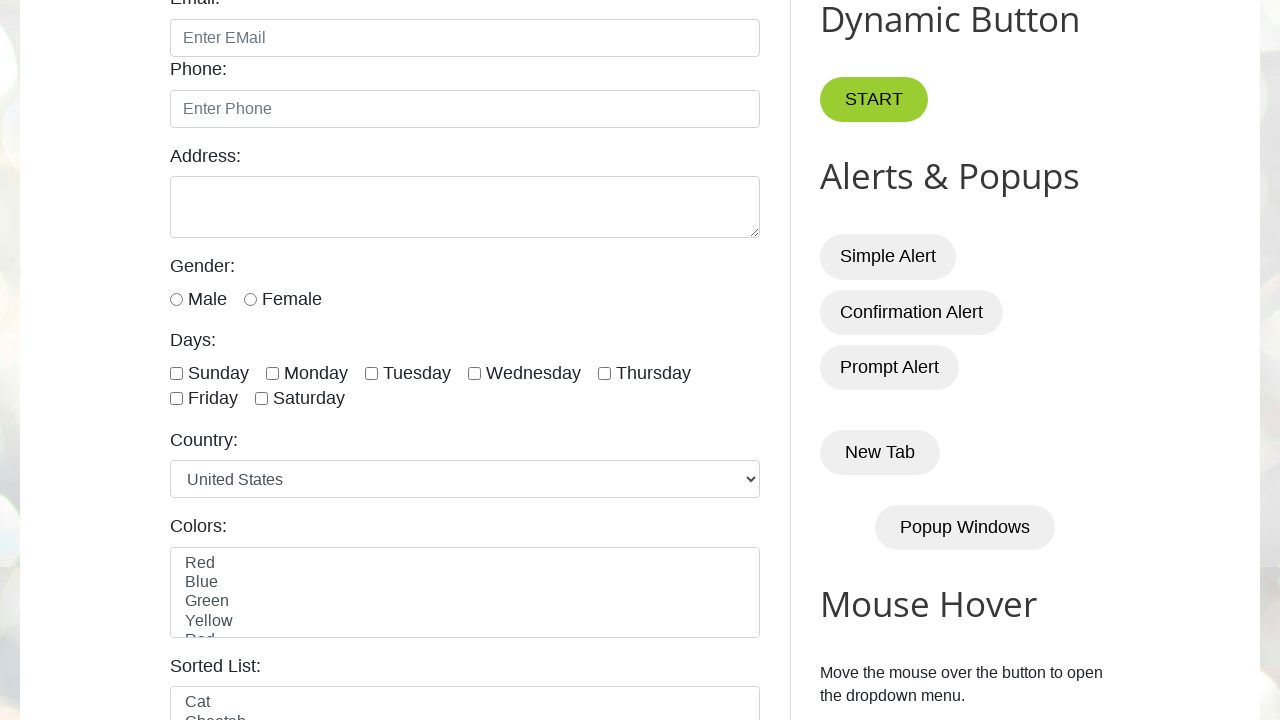

Located all checkboxes with id='sunday'
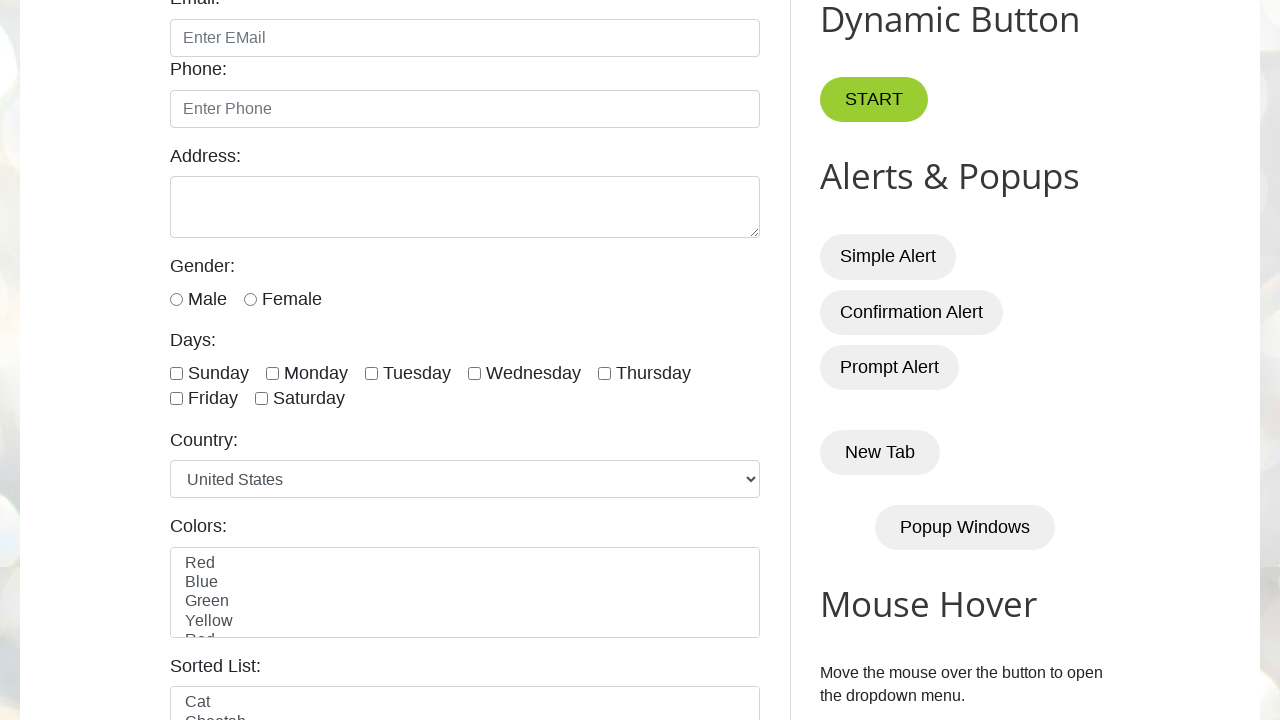

Clicked unchecked checkbox to select it at (176, 373) on input#sunday >> nth=0
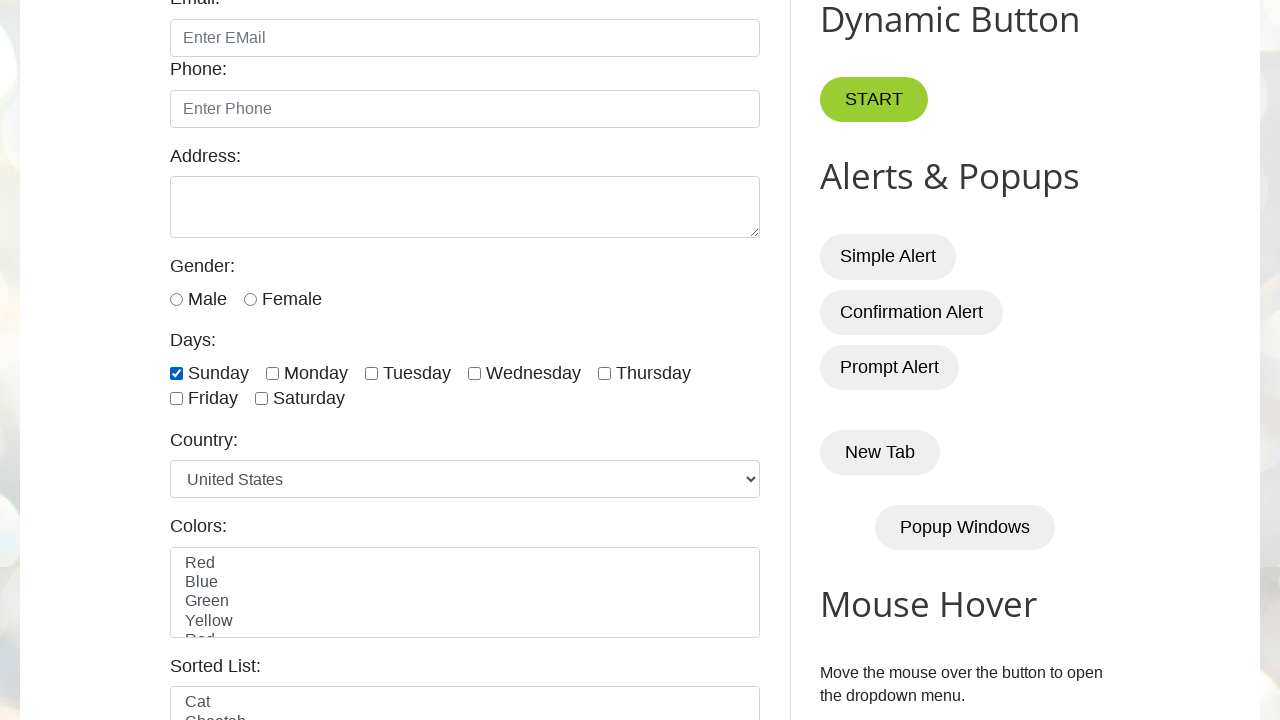

Clicked checked checkbox to unselect it at (176, 373) on input#sunday >> nth=0
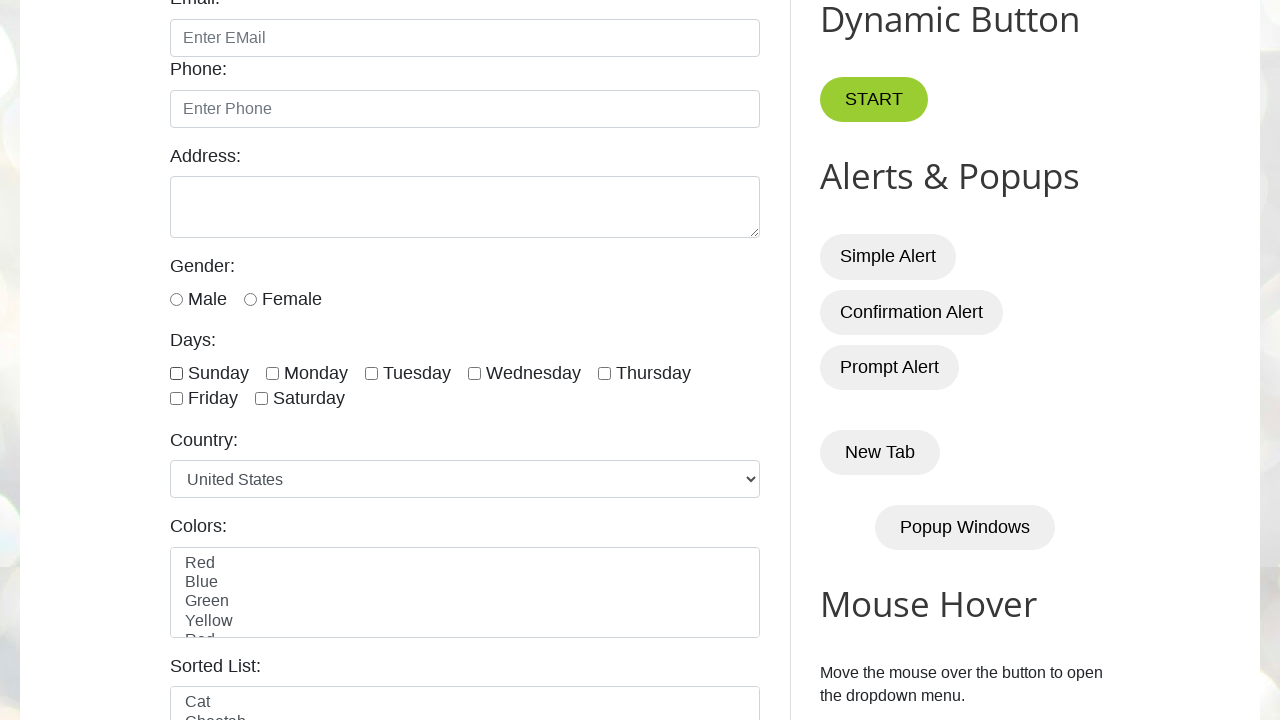

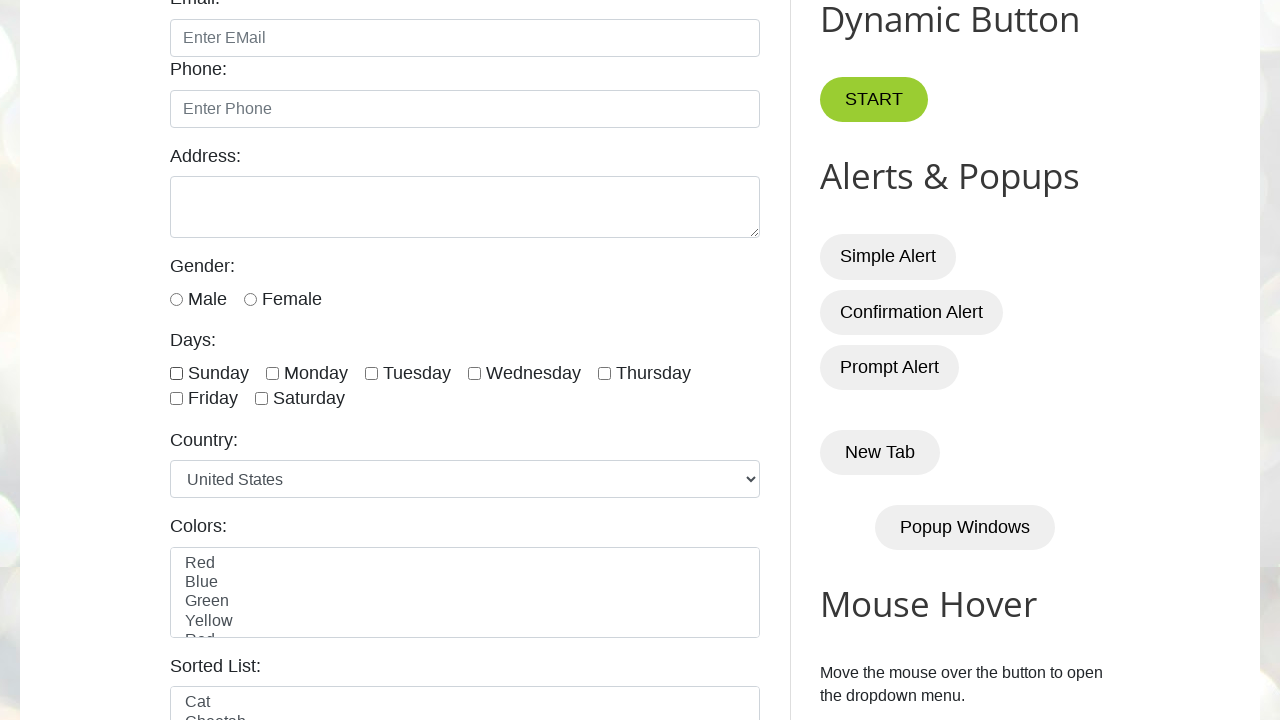